Tests a page with a loader by waiting for a button to become visible and then clicking it

Starting URL: https://www.automationtesting.co.uk/loader.html

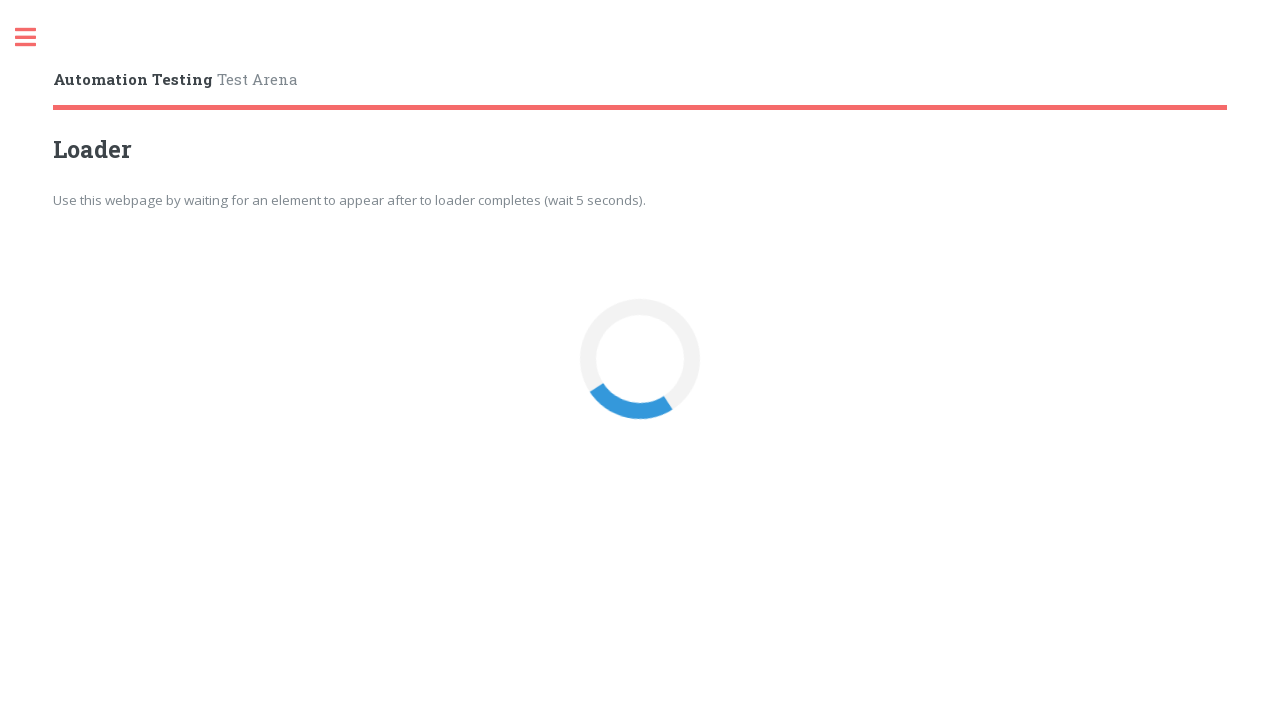

Navigated to loader test page
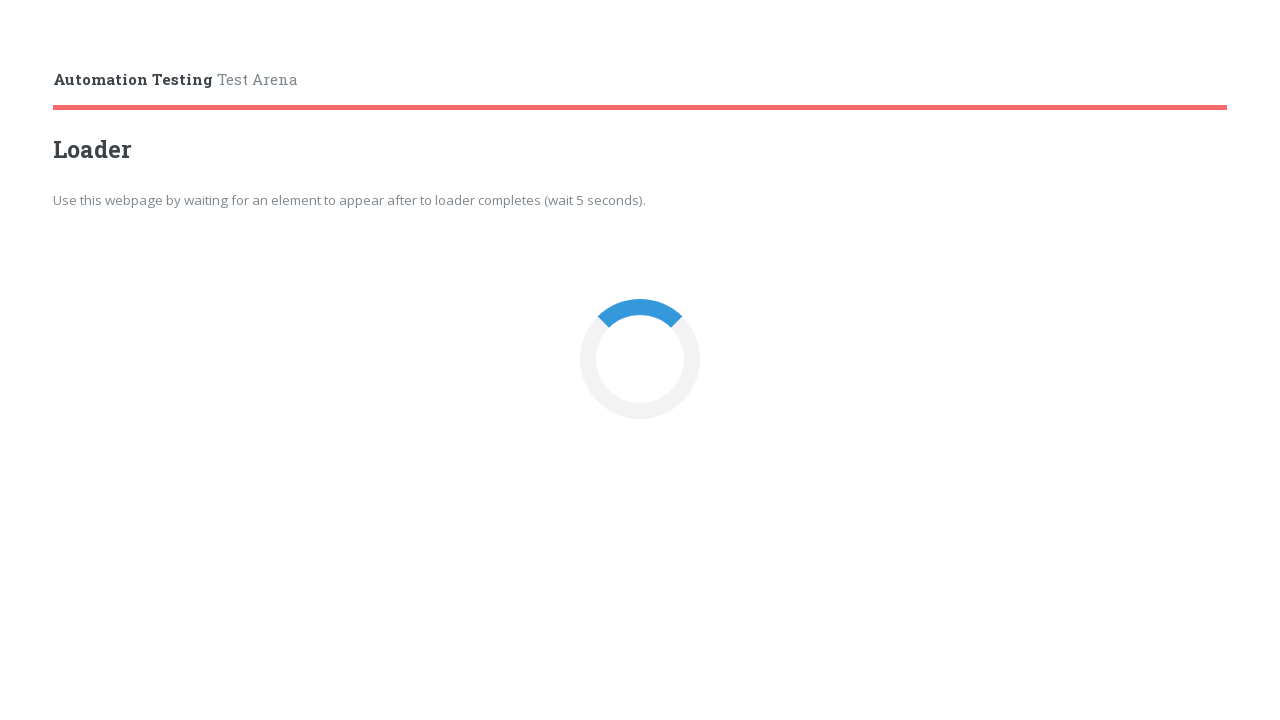

Loader button became visible
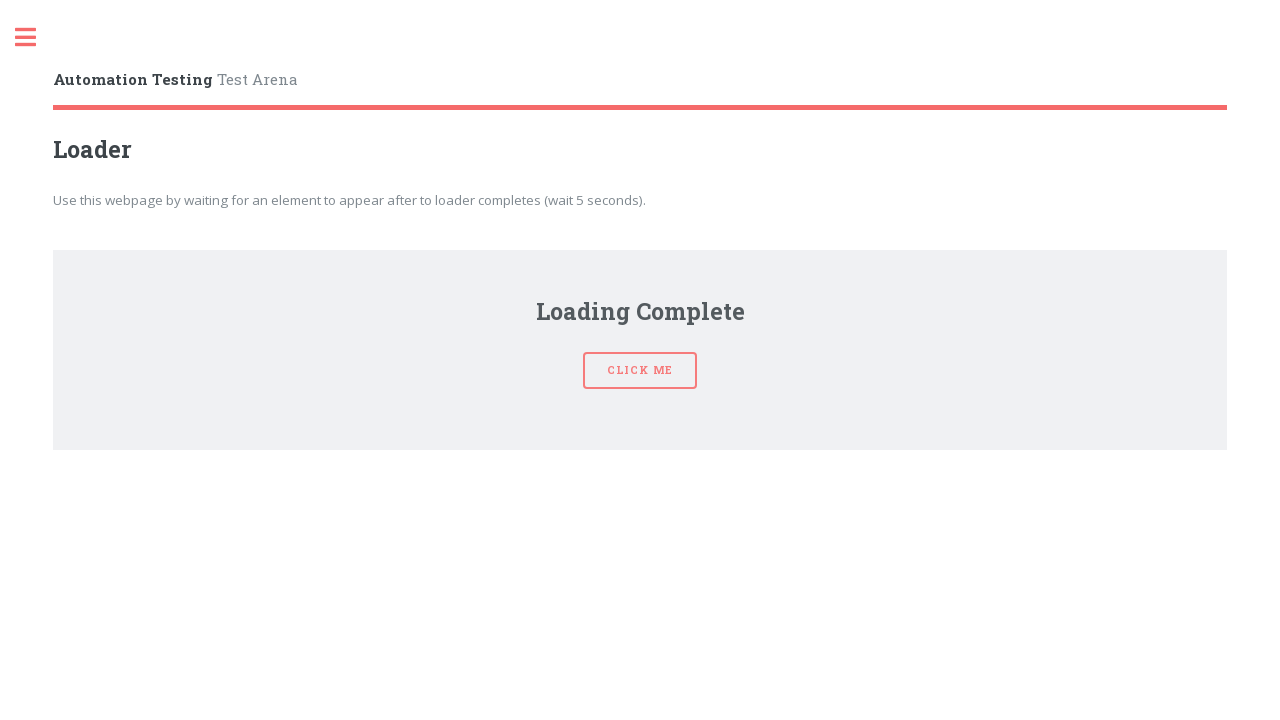

Clicked the loader button at (640, 360) on xpath=//button[@id = 'loaderBtn']
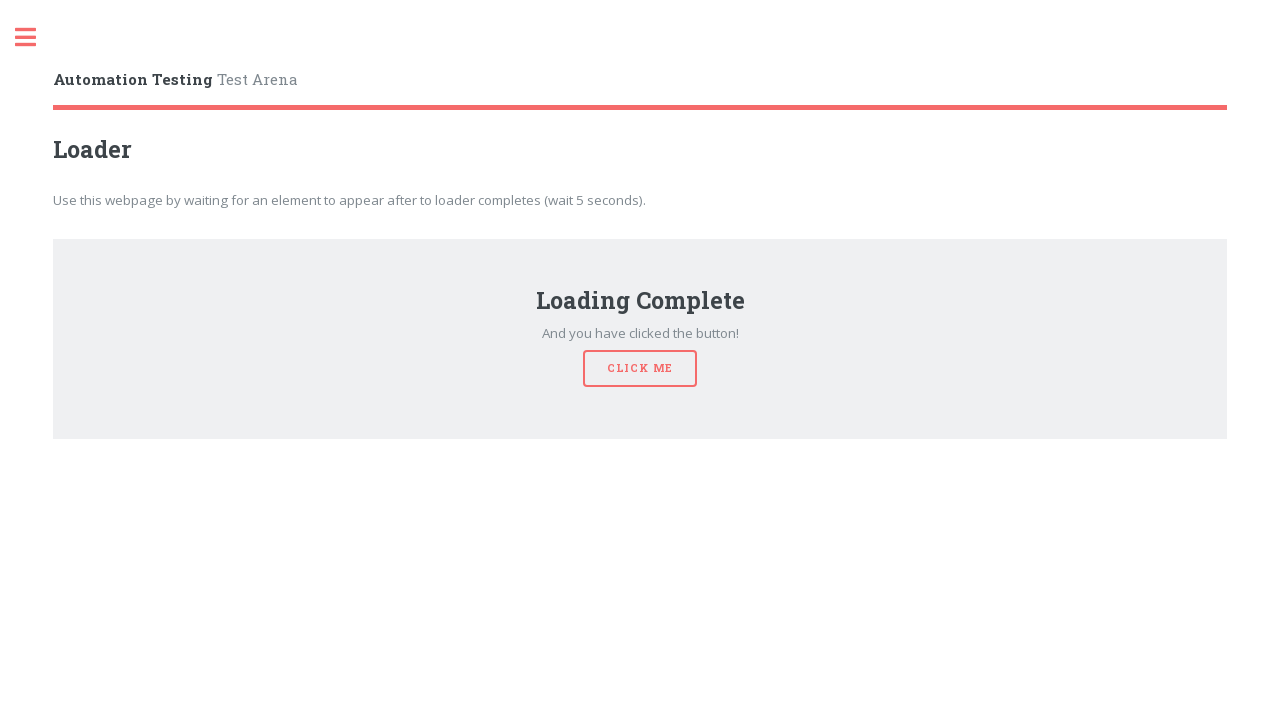

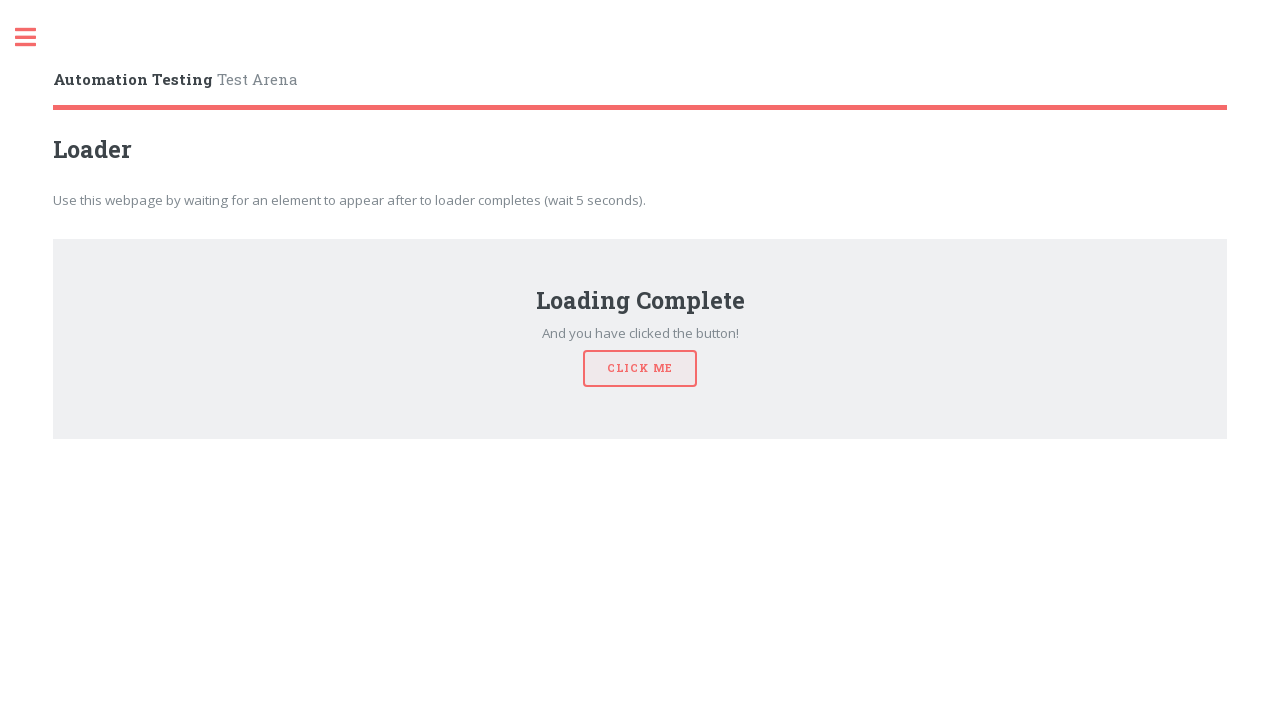